Tests registration form validation when password field is empty, verifying the appropriate error message is displayed

Starting URL: https://anatoly-karpovich.github.io/demo-login-form/

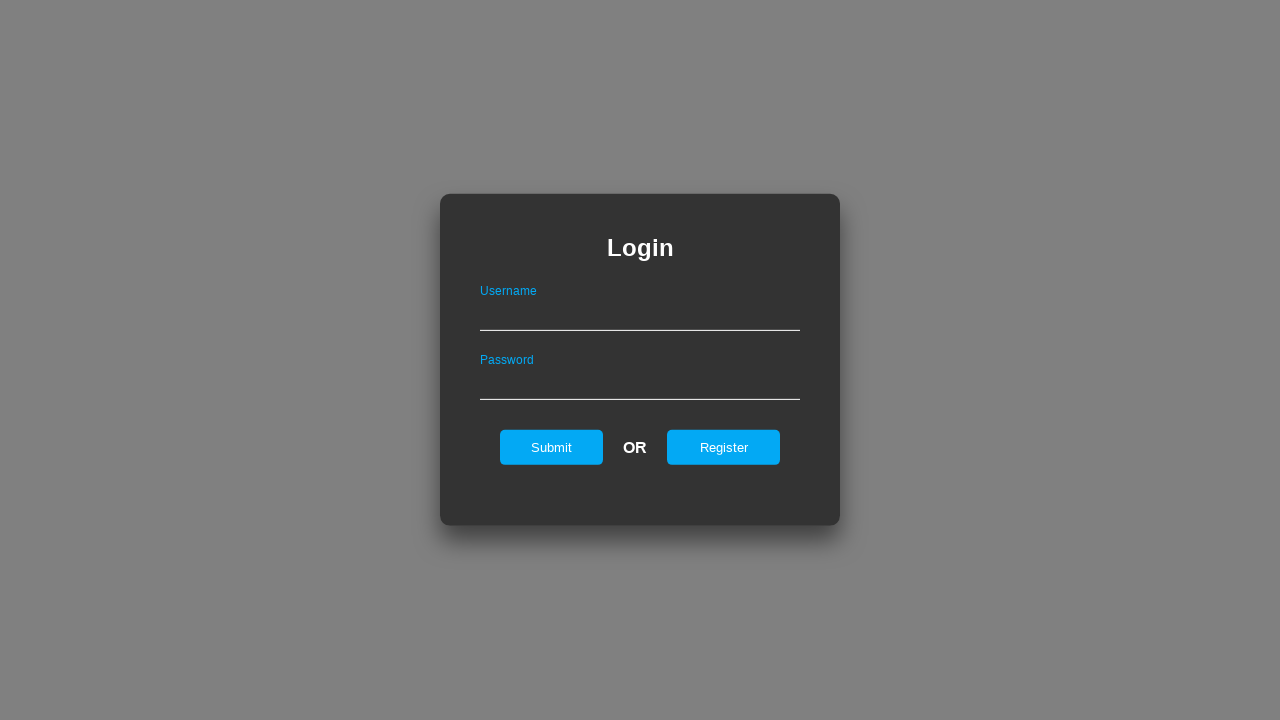

Clicked register link to show registration form at (724, 447) on #registerOnLogin
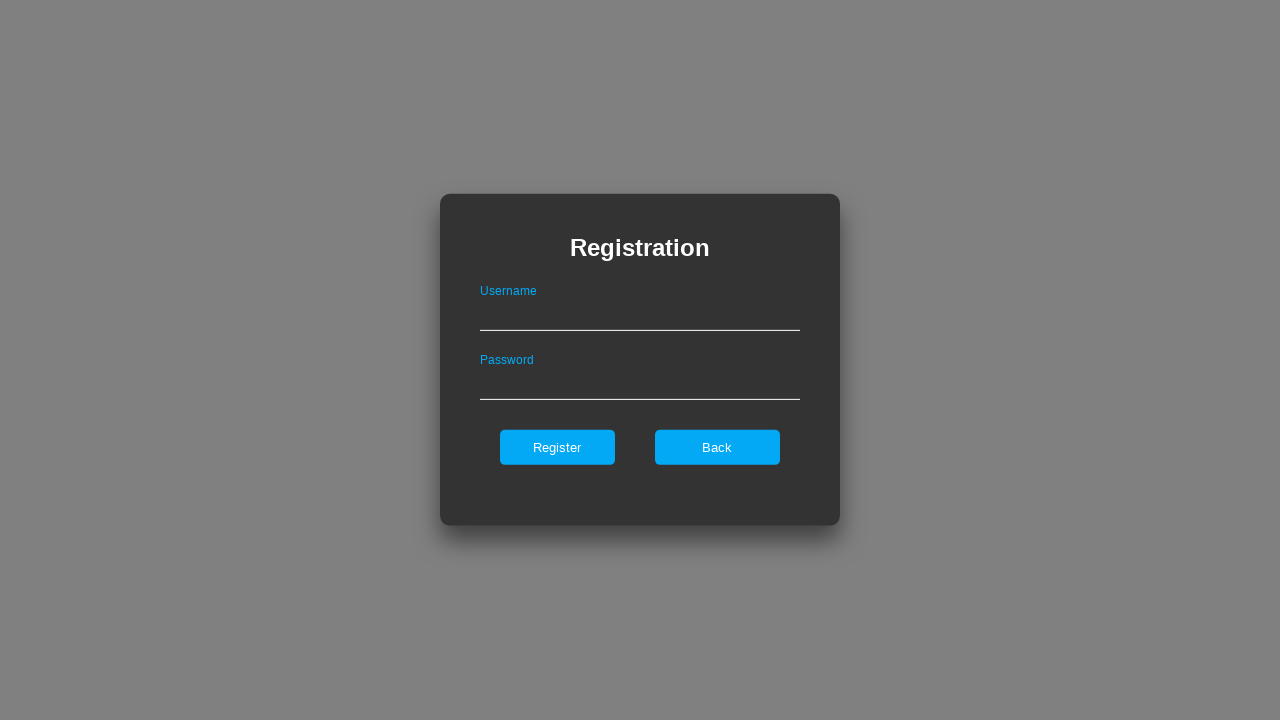

Filled username field with 'validUser' on .registerForm #userNameOnRegister
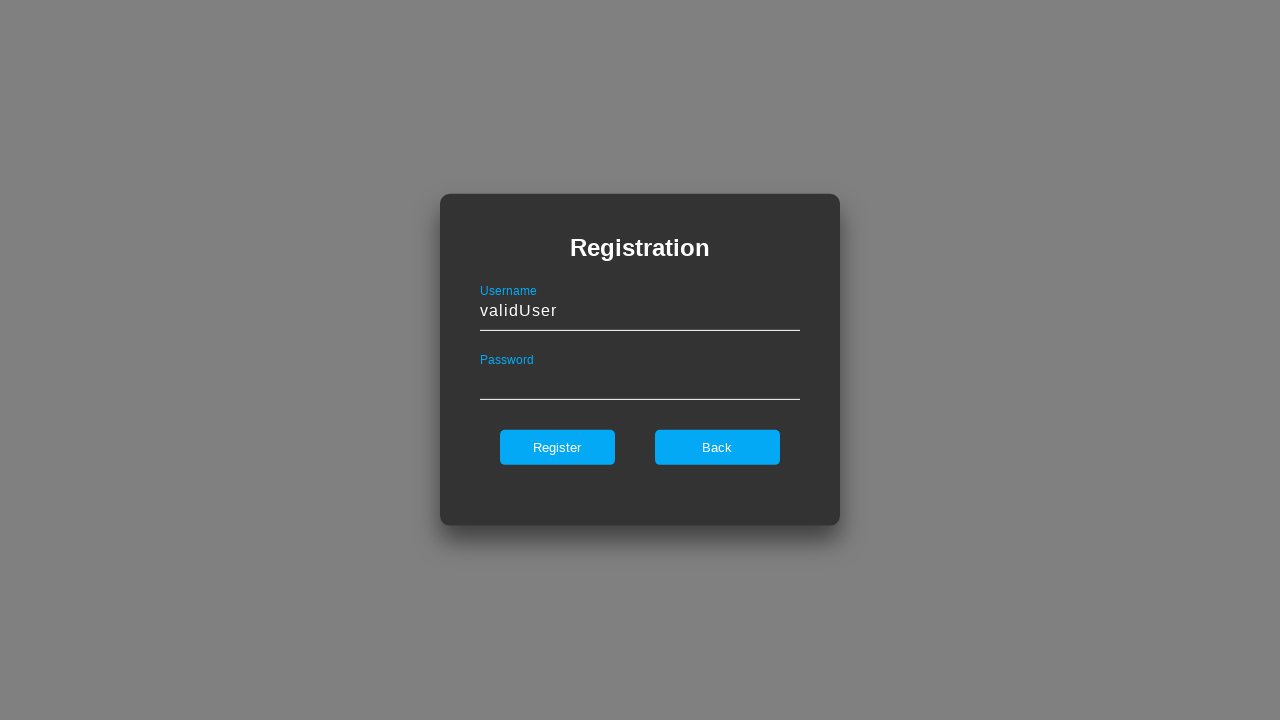

Left password field empty on .registerForm #passwordOnRegister
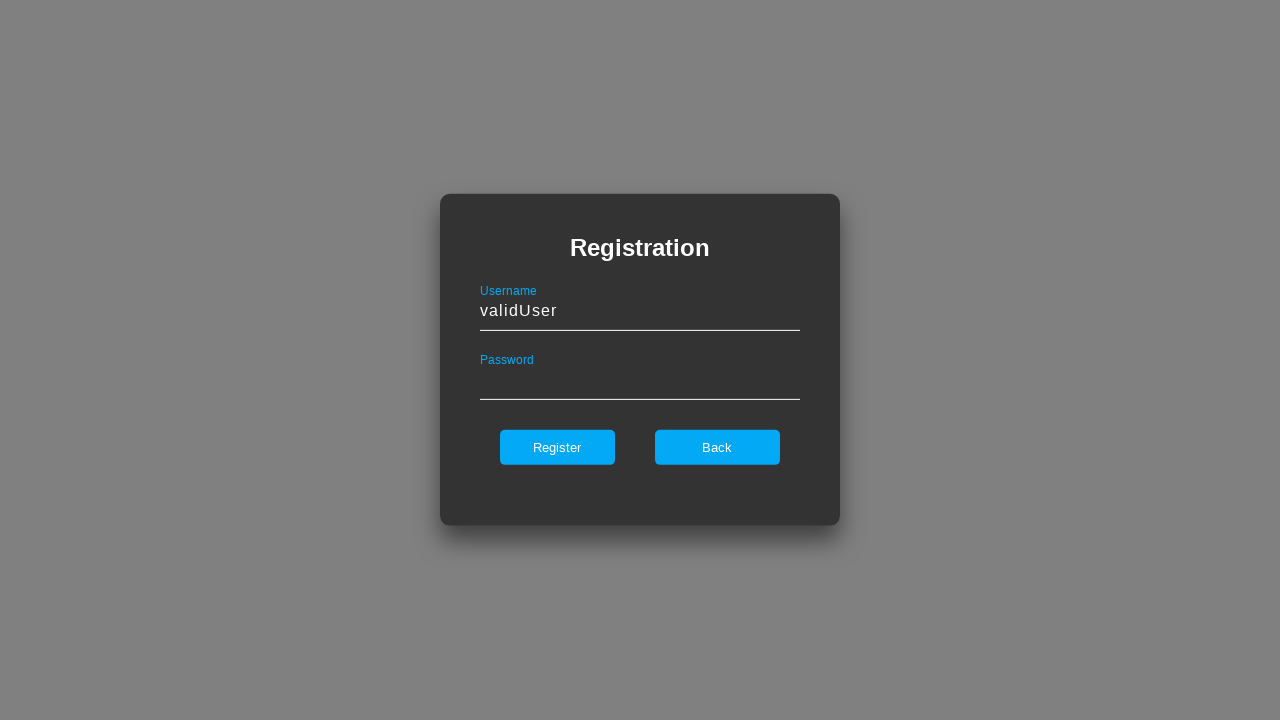

Clicked register button with empty password at (557, 447) on .registerForm #register
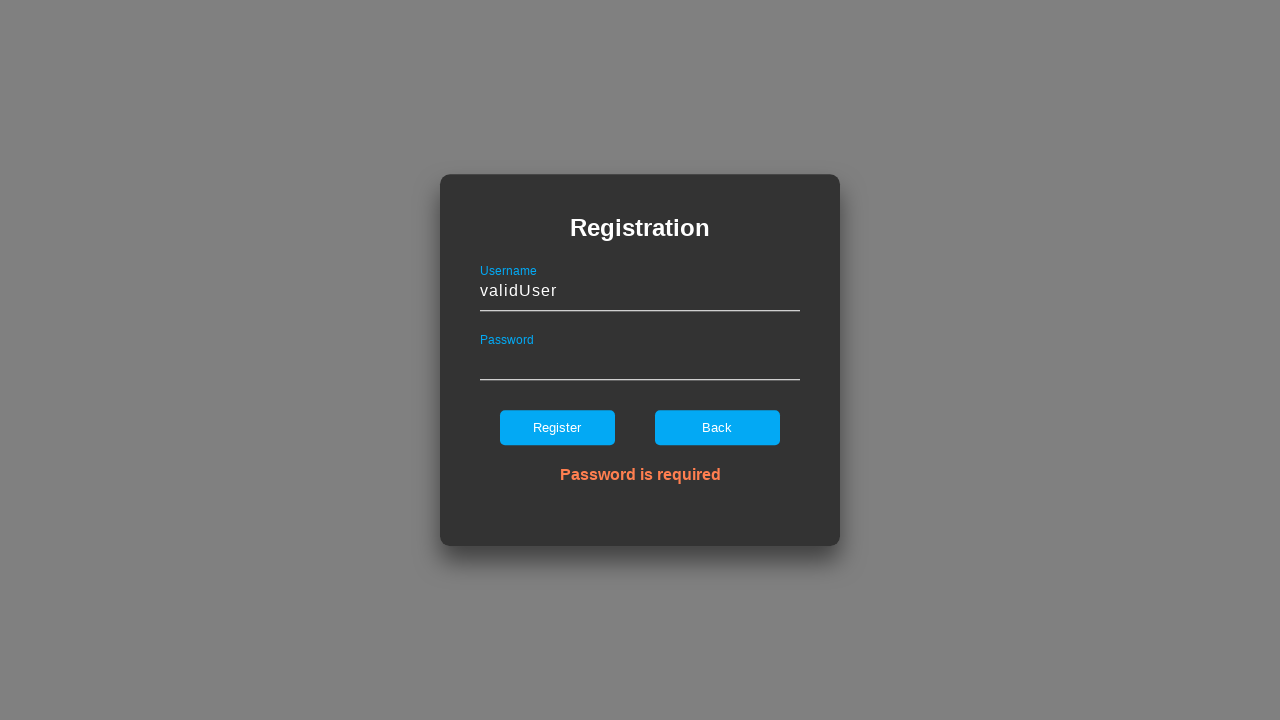

Verified error message 'Password is required' is displayed
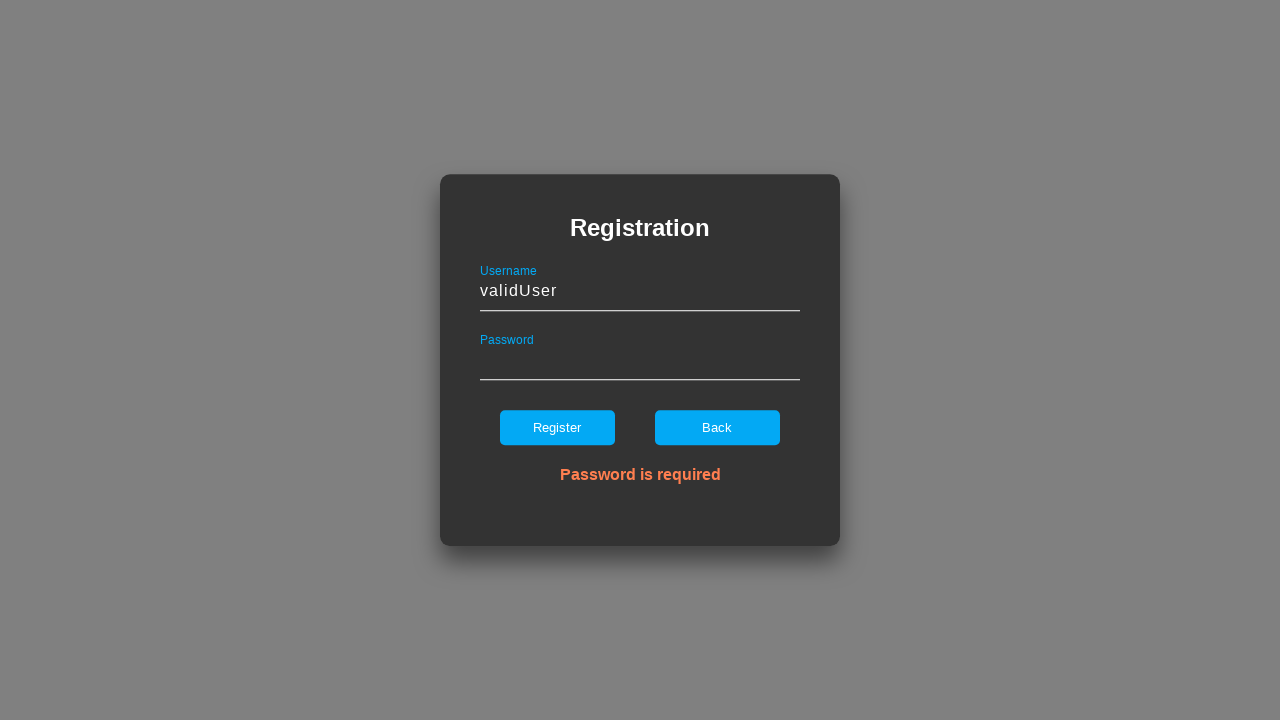

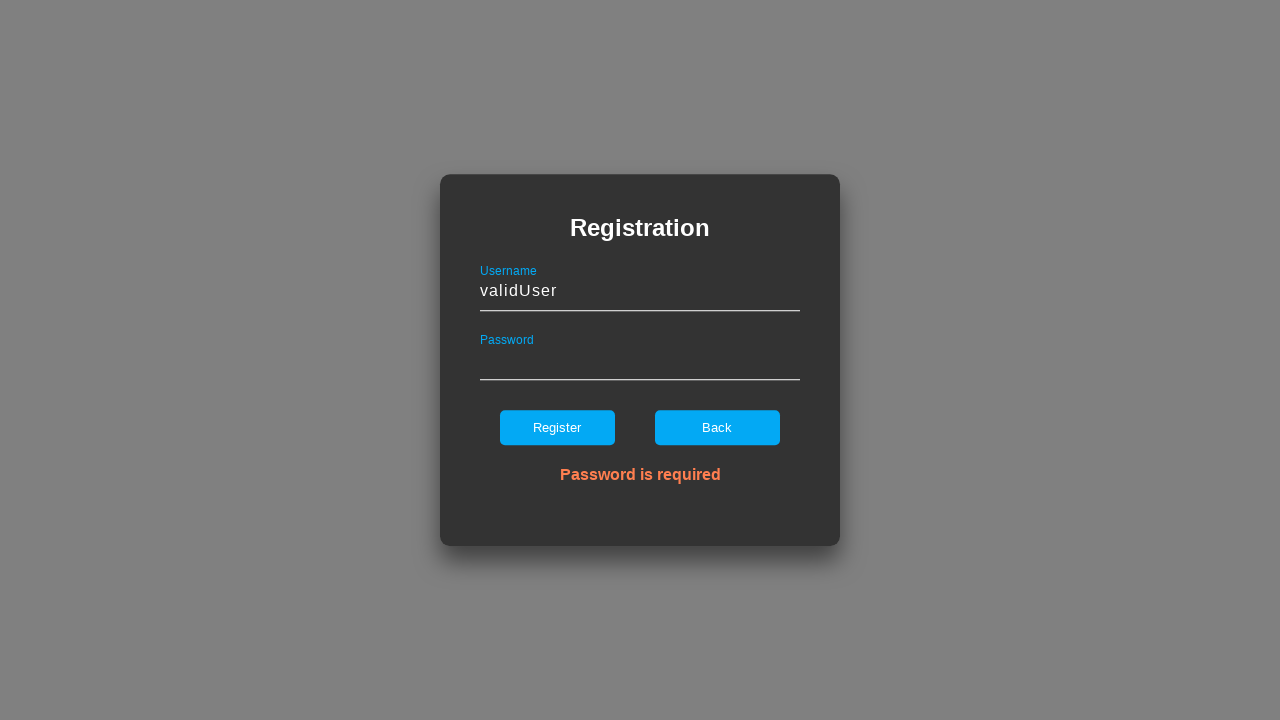